Tests interaction with nested iframes by navigating to a frames demo page and checking a checkbox element within a child frame of frame_3

Starting URL: https://ui.vision/demo/webtest/frames/

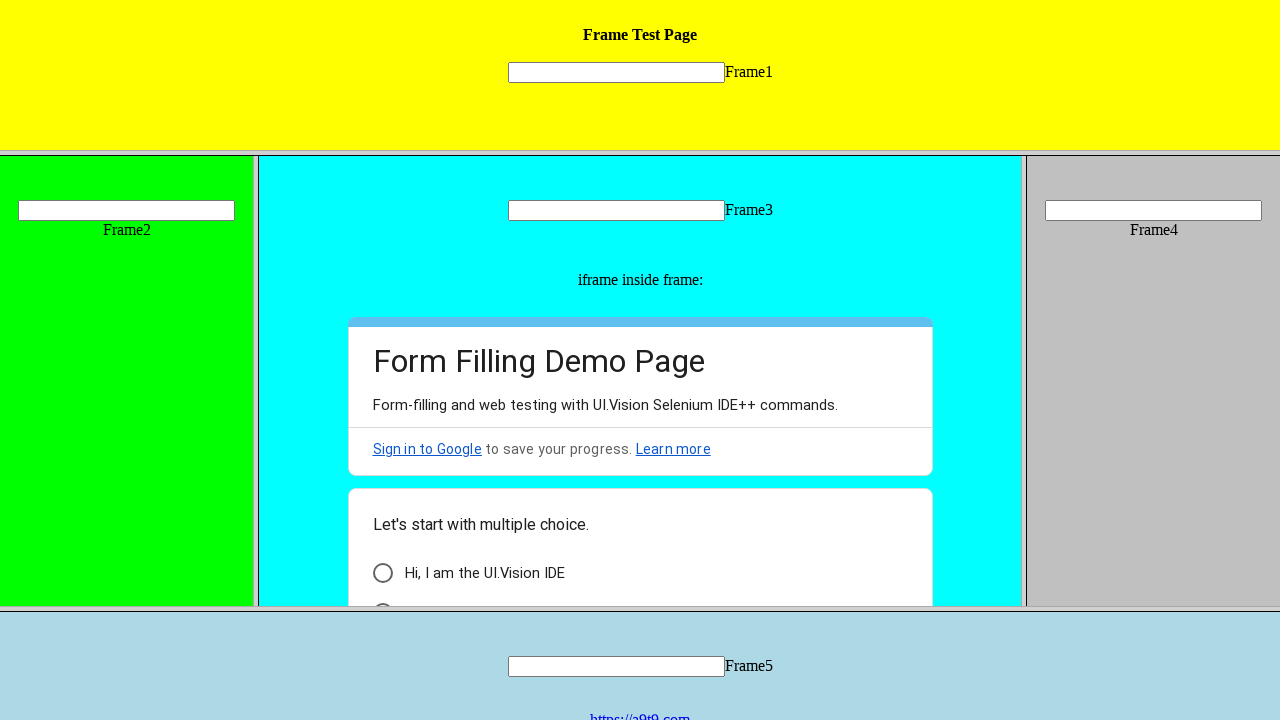

Located frame_3 by URL
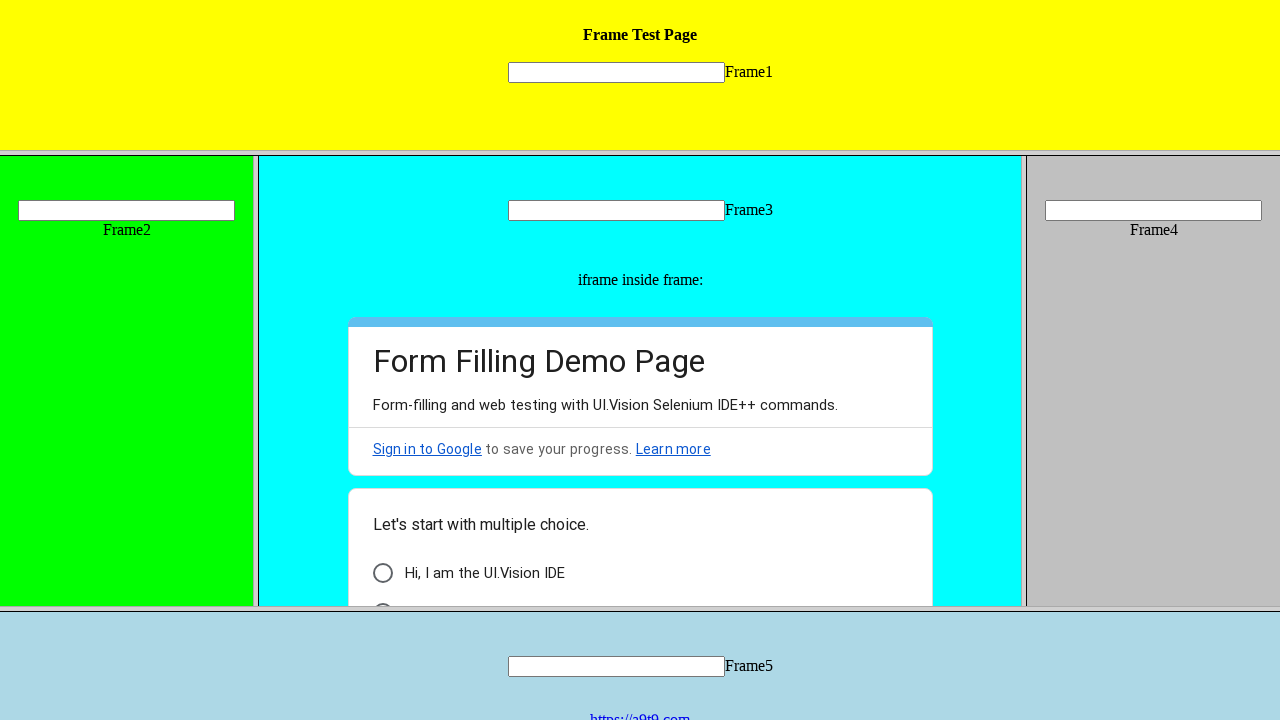

Retrieved child frames from frame_3
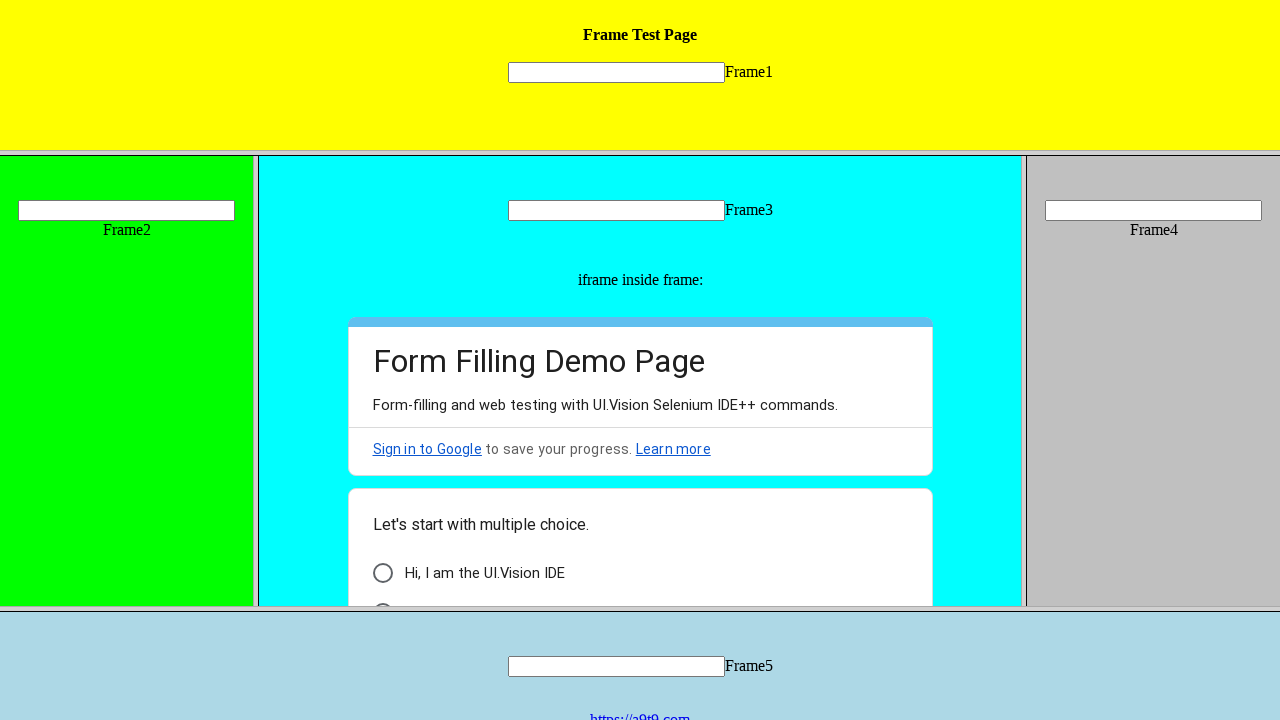

Checked checkbox element in first child frame of frame_3 at (382, 573) on xpath=//div[@id='i6']//div[@class='AB7Lab Id5V1']
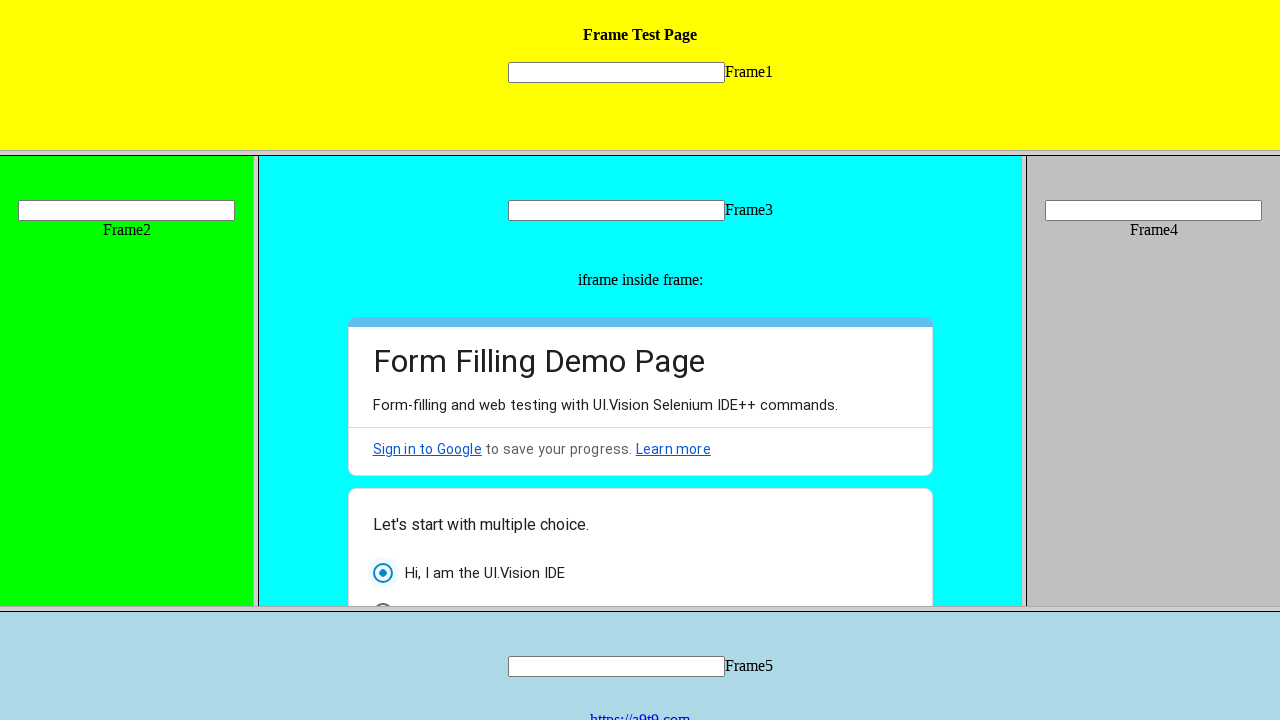

Waited 5 seconds for action to complete
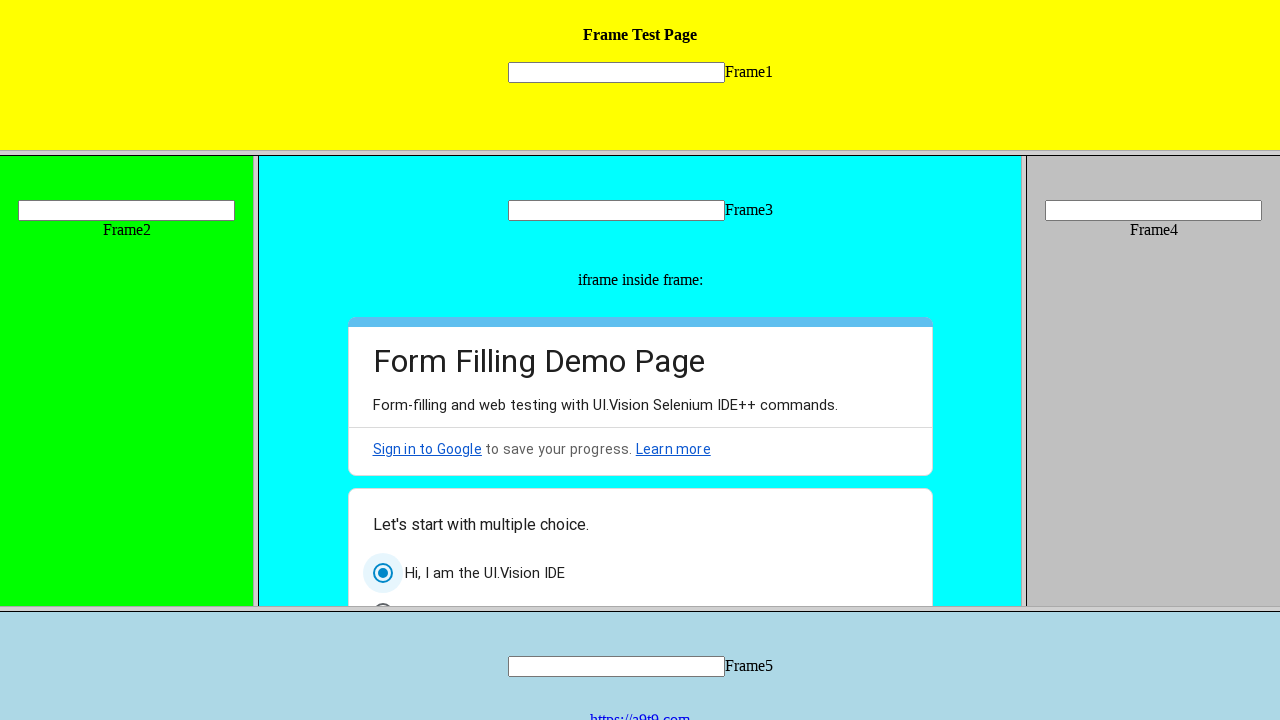

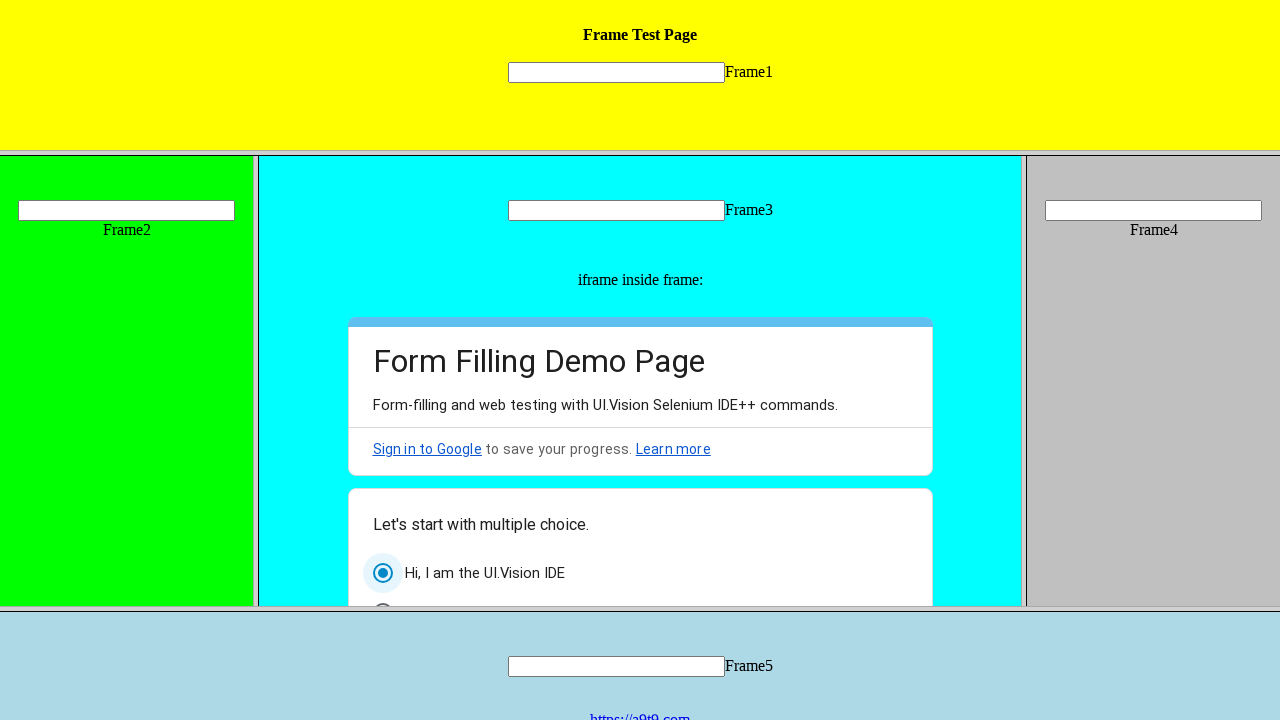